Tests regular click functionality by clicking a button and verifying the dynamic message appears

Starting URL: https://demoqa.com/buttons

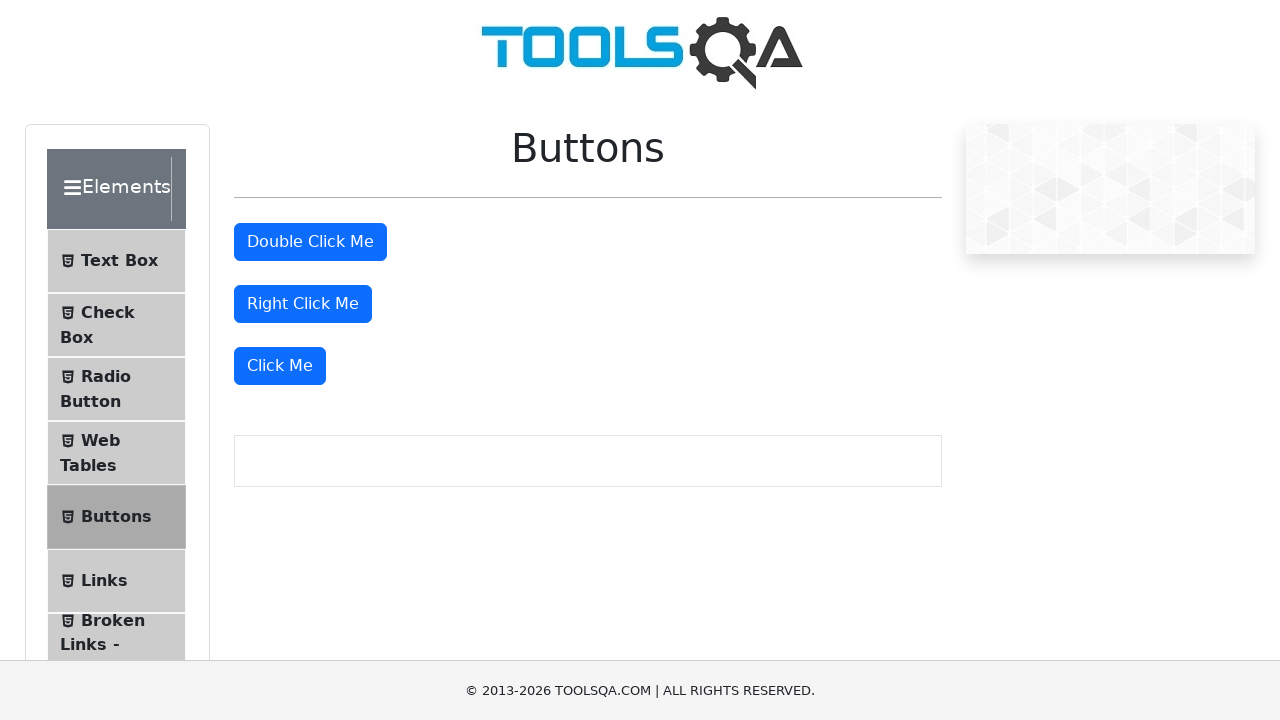

Clicked the 'Click Me' button at (280, 366) on xpath=//button[.='Click Me']
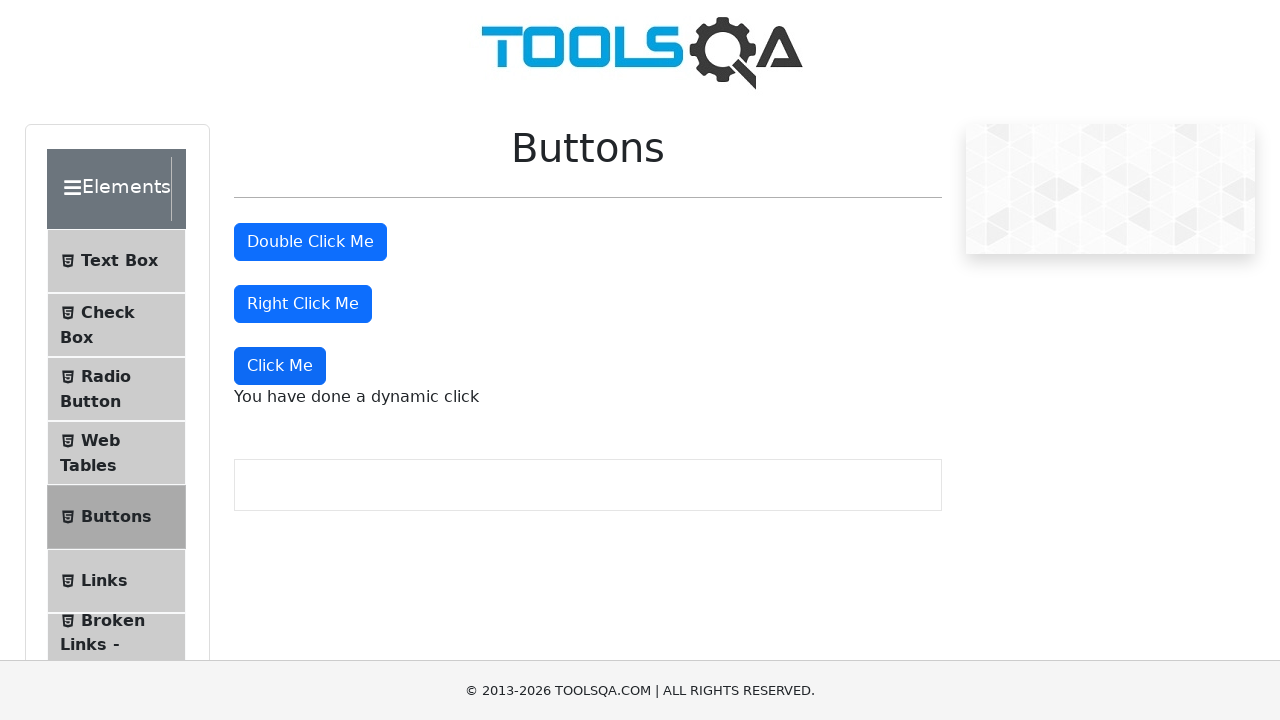

Dynamic click message appeared and is visible
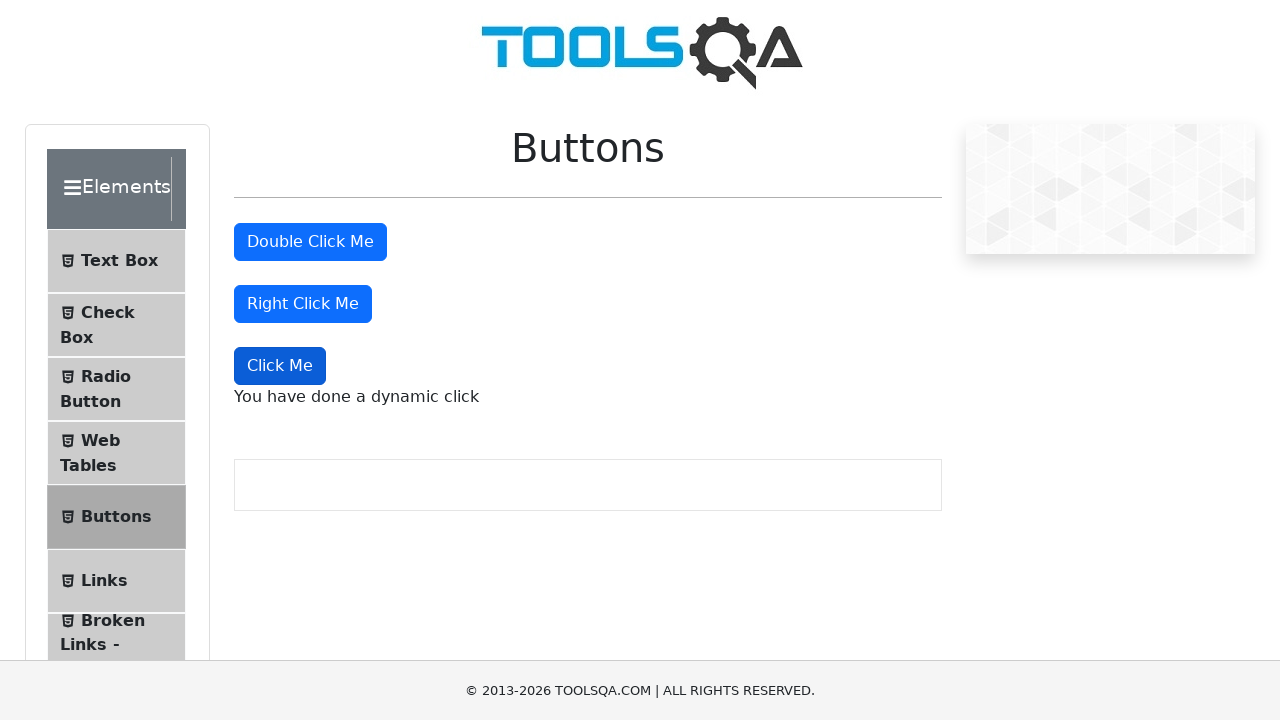

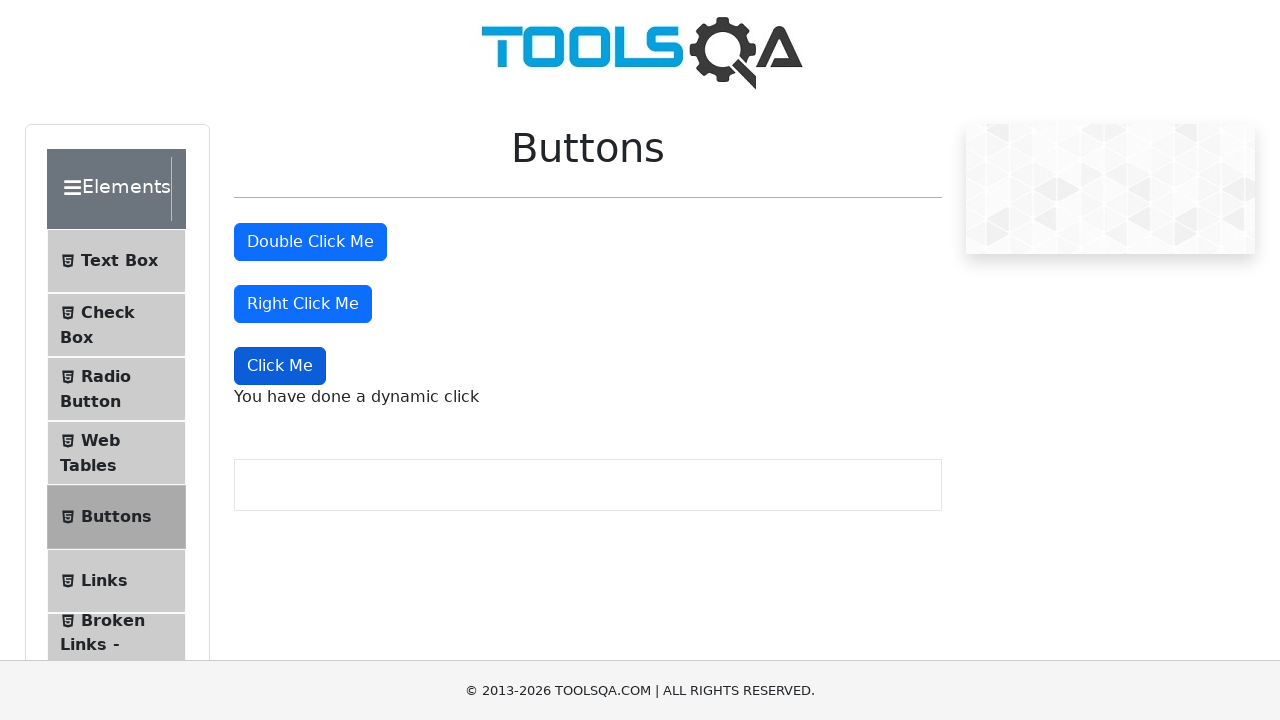